Tests scrolling functionality by scrolling down to the "CYDEO" link and then back up to the "Home" link on a large page

Starting URL: https://practice.cydeo.com/large

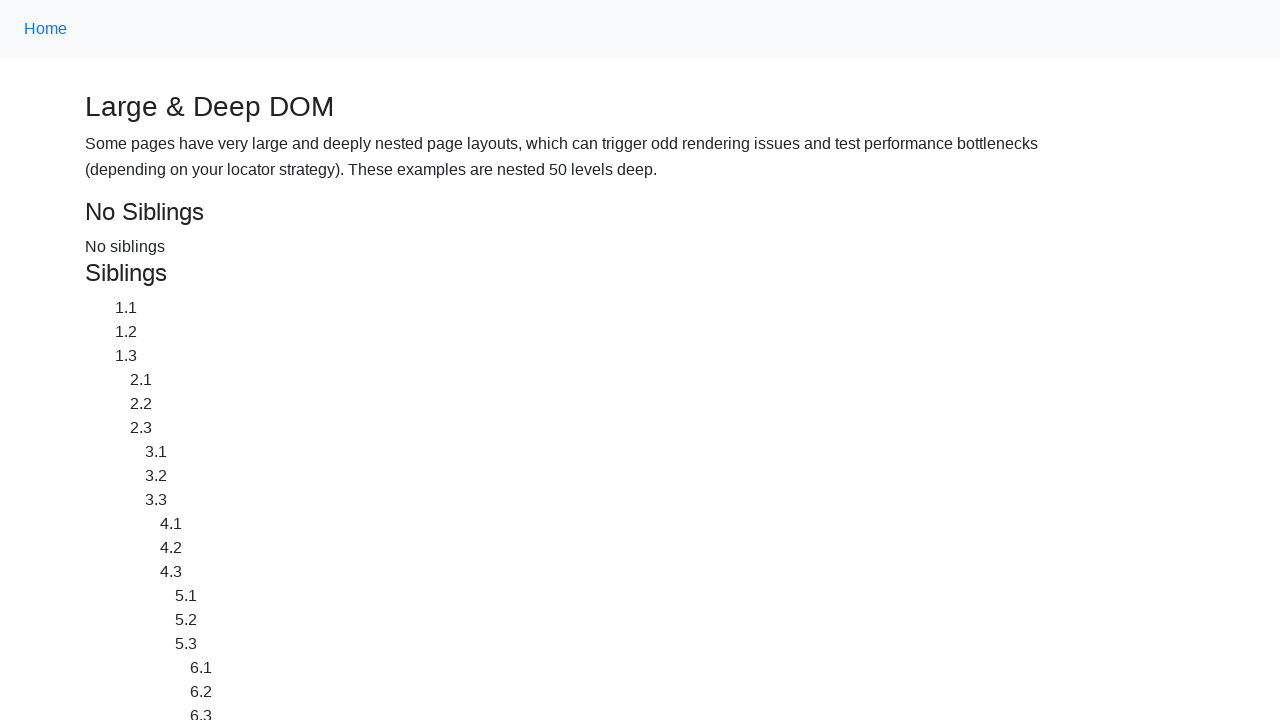

Located the CYDEO link element
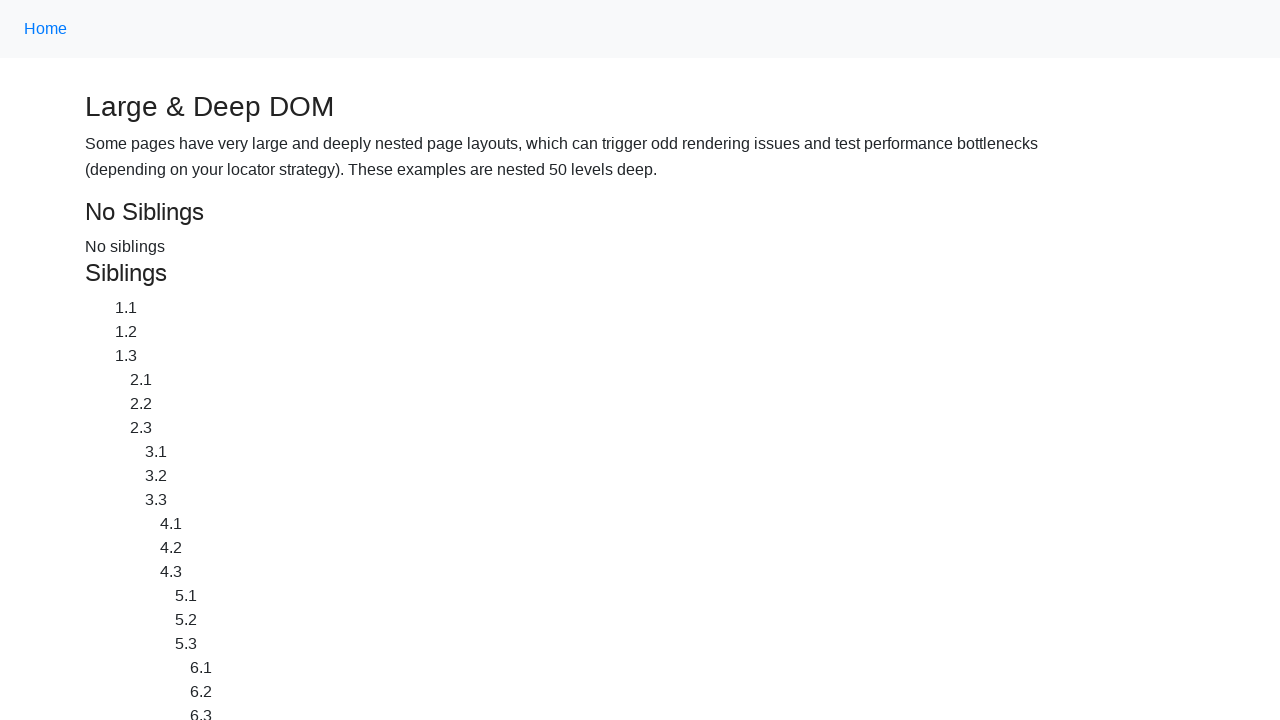

Located the Home link element
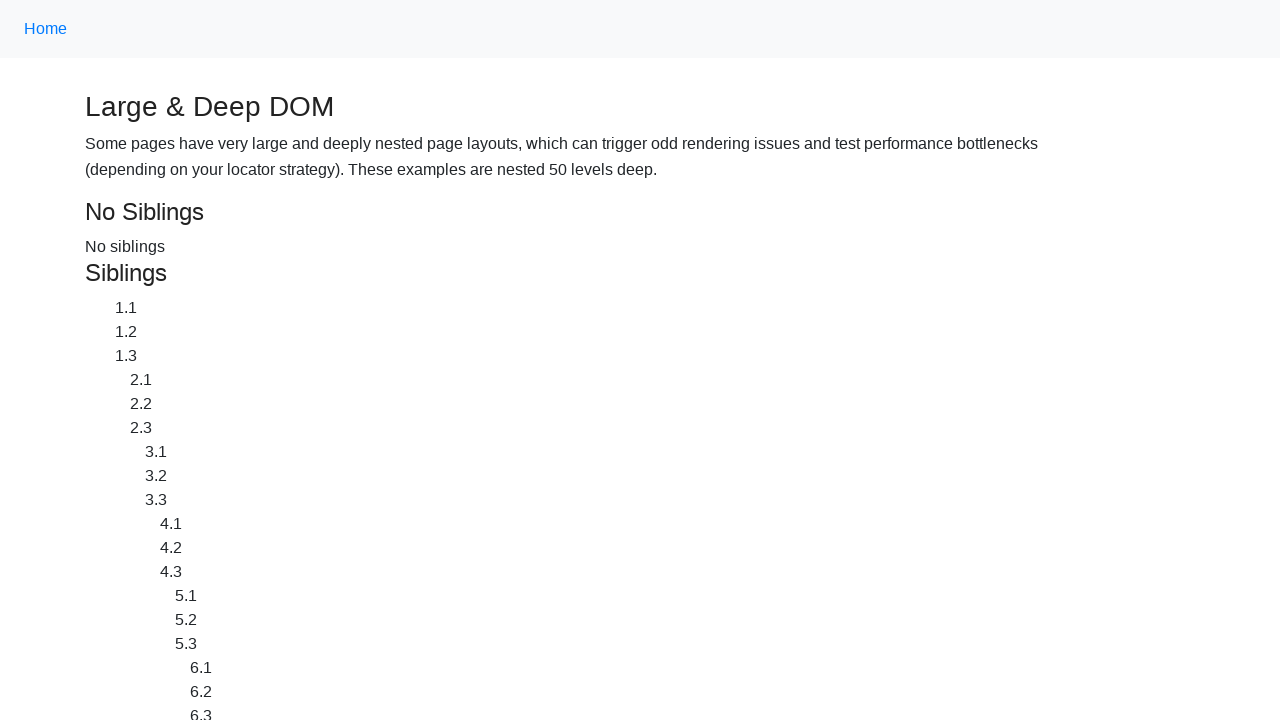

Scrolled down to CYDEO link
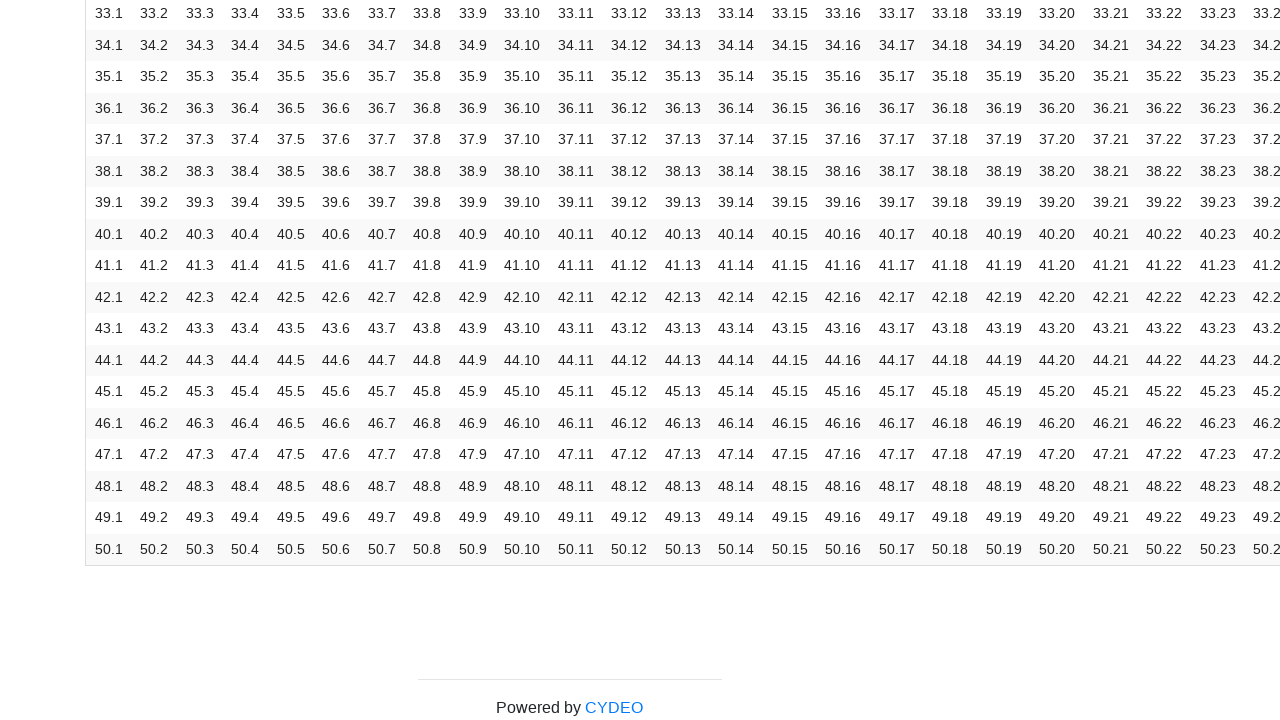

Waited 2 seconds for visual effect
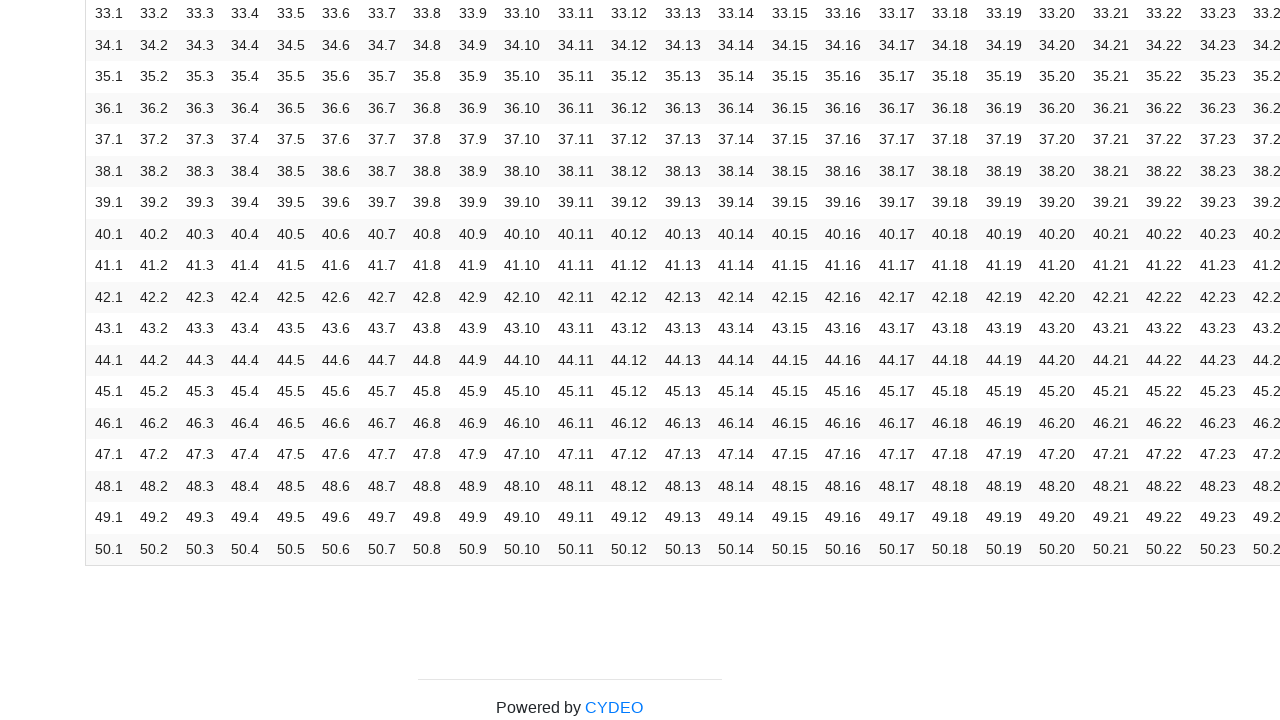

Scrolled up to Home link
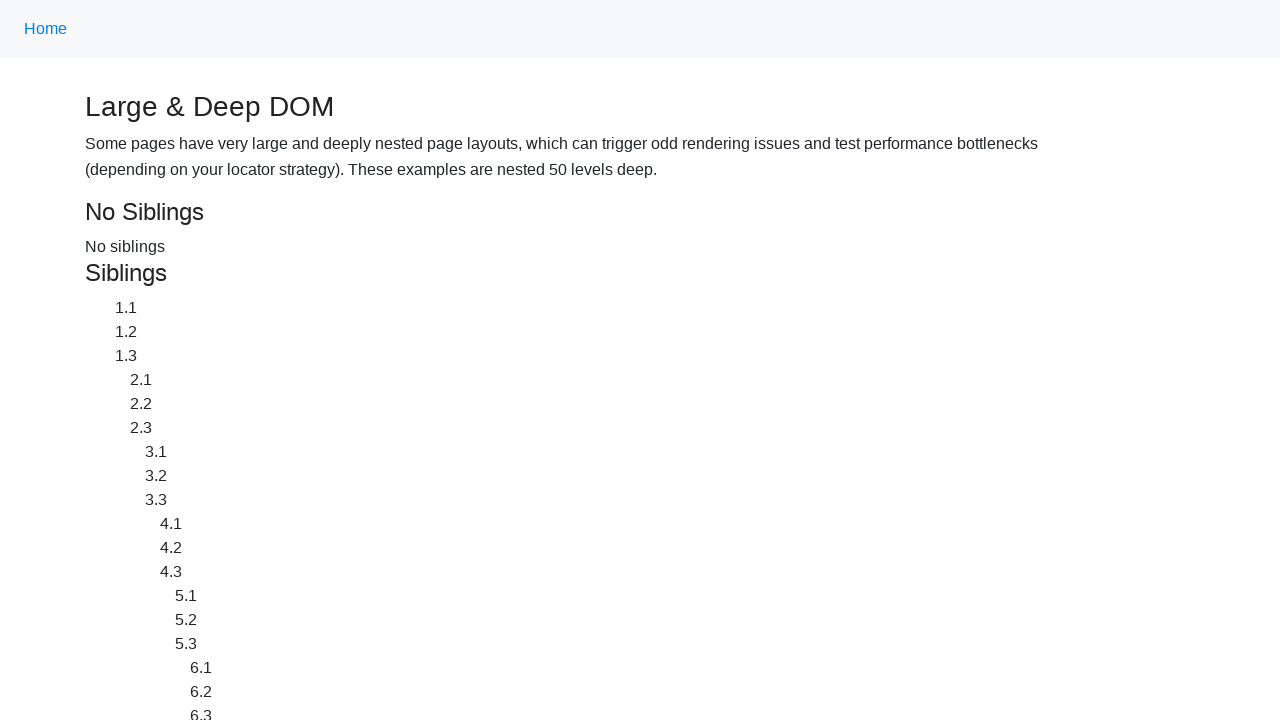

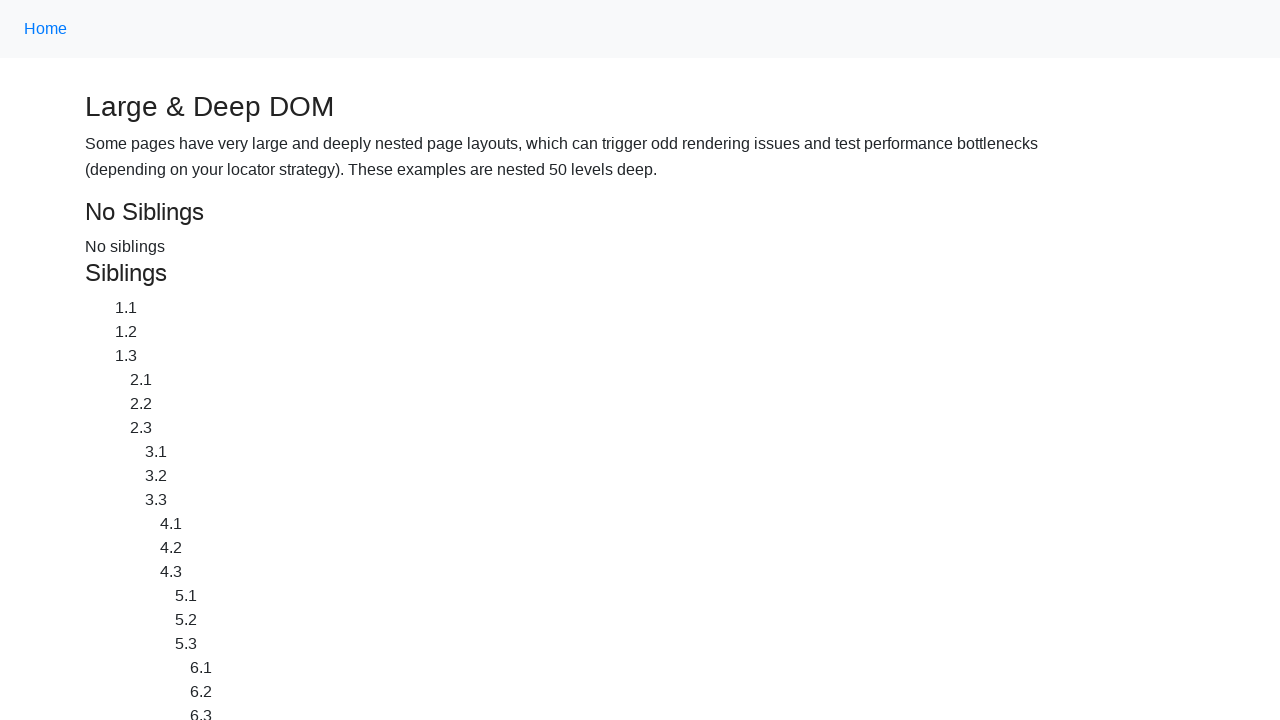